Tests dropdown selection by selecting an option from a dropdown menu

Starting URL: https://demoqa.com/select-menu

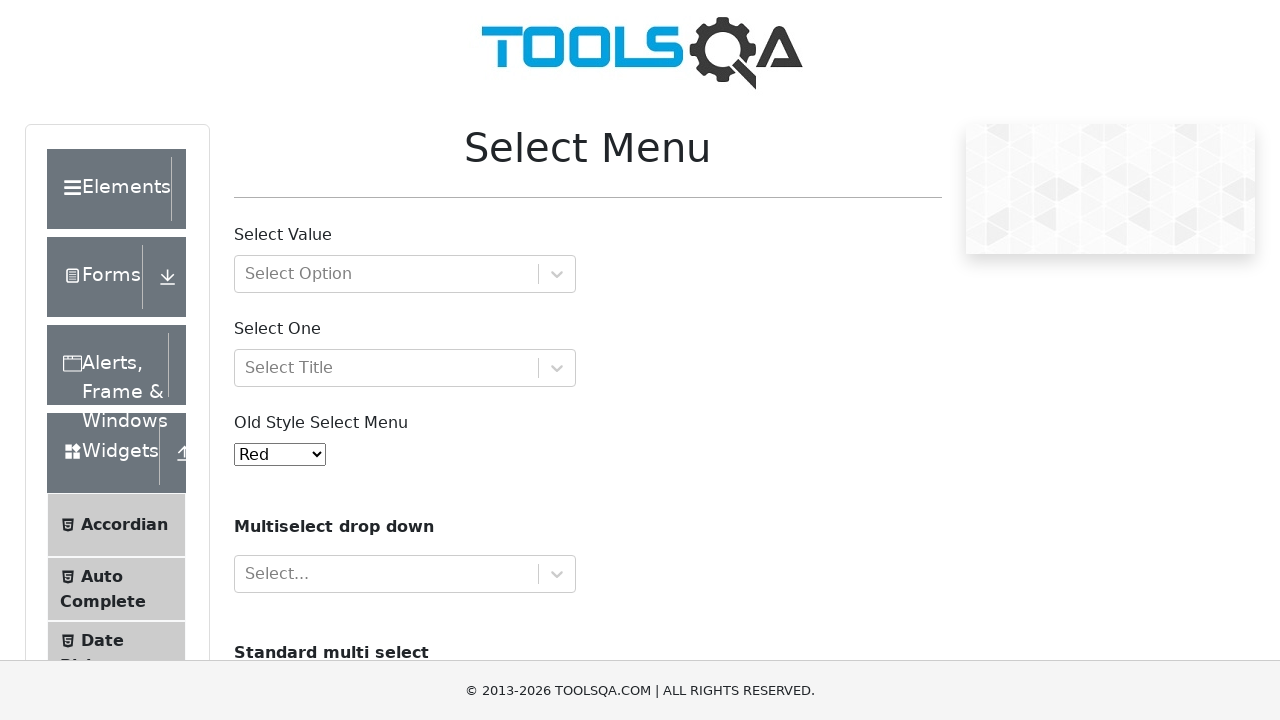

Selected Purple option (value='4') from dropdown menu on #oldSelectMenu
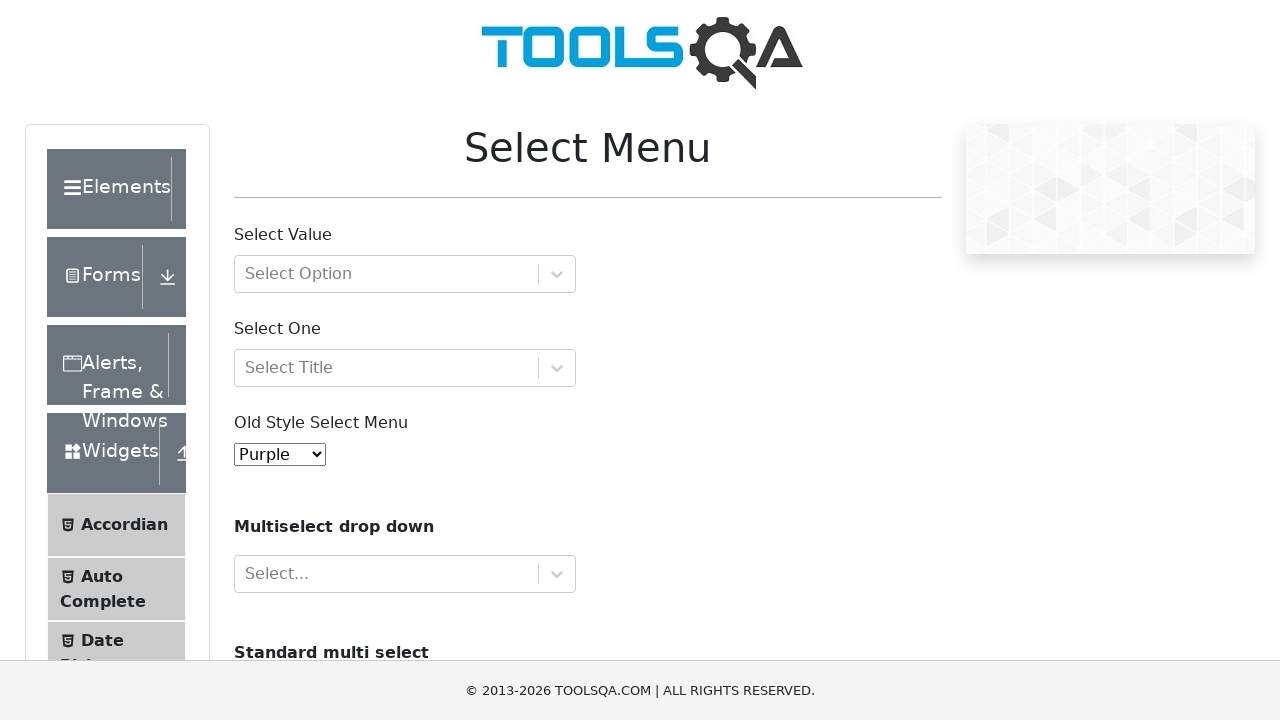

Verified that dropdown selection matches expected value '4'
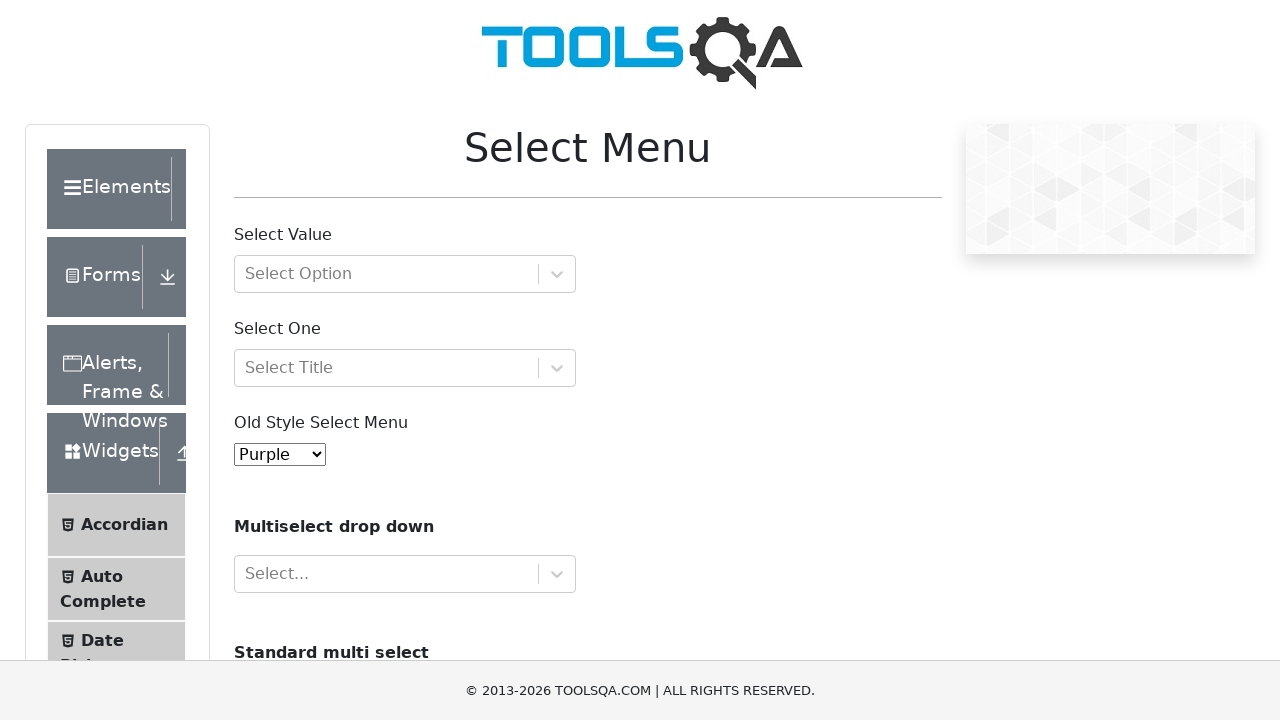

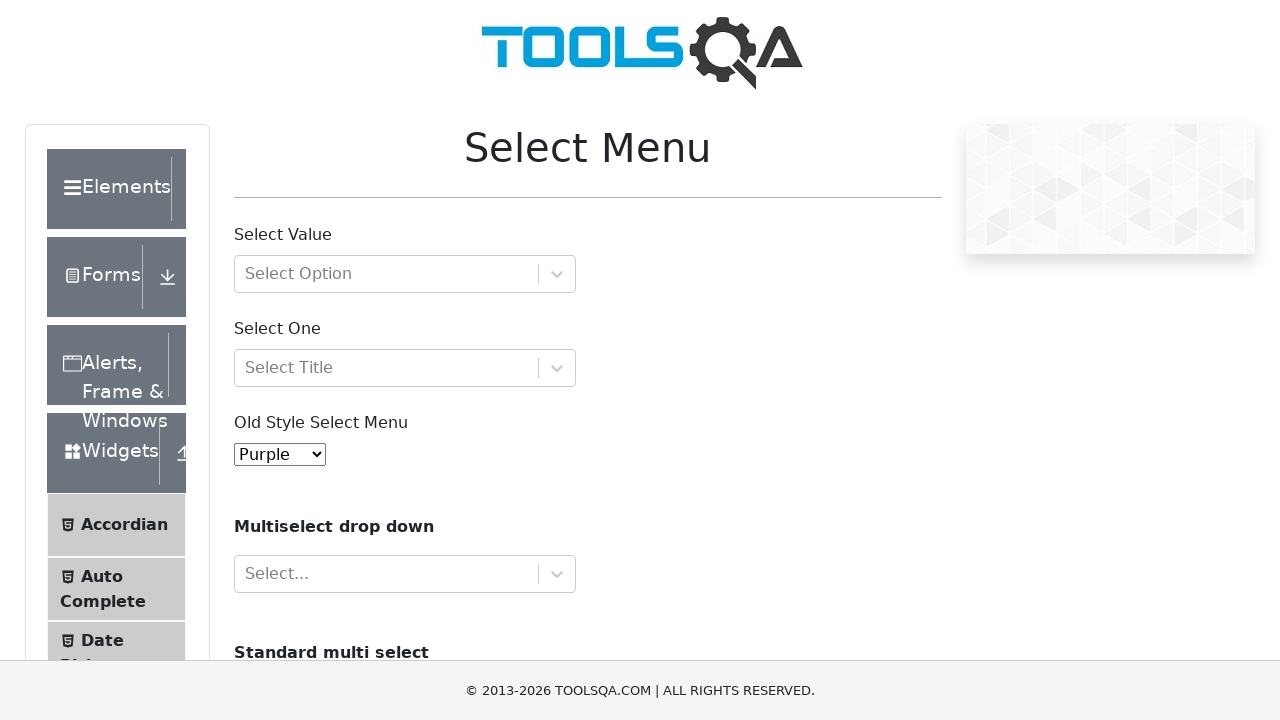